Tests form submission by reading a hidden attribute value from an element, calculating a mathematical result, filling in the answer, checking a checkbox, selecting a radio button, and submitting the form.

Starting URL: http://suninjuly.github.io/get_attribute.html

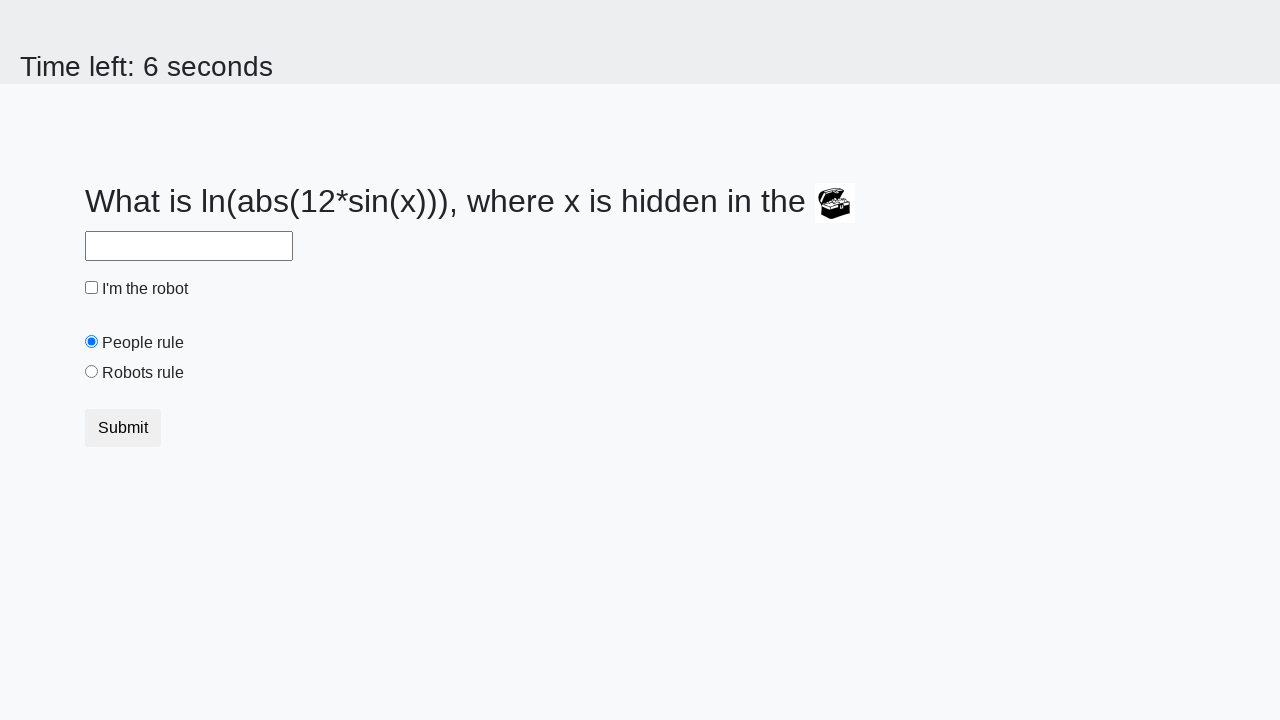

Retrieved hidden 'valuex' attribute from treasure element
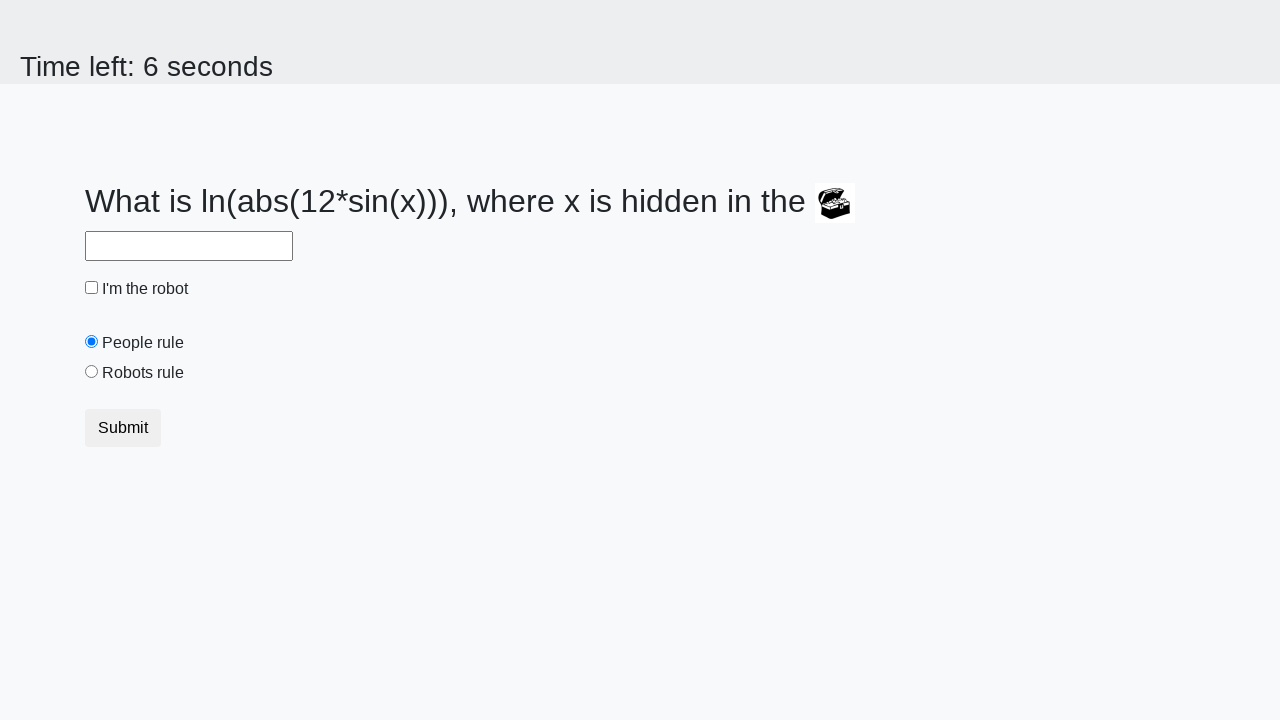

Calculated mathematical result using formula: log(abs(12*sin(894))) = 2.46119924832334
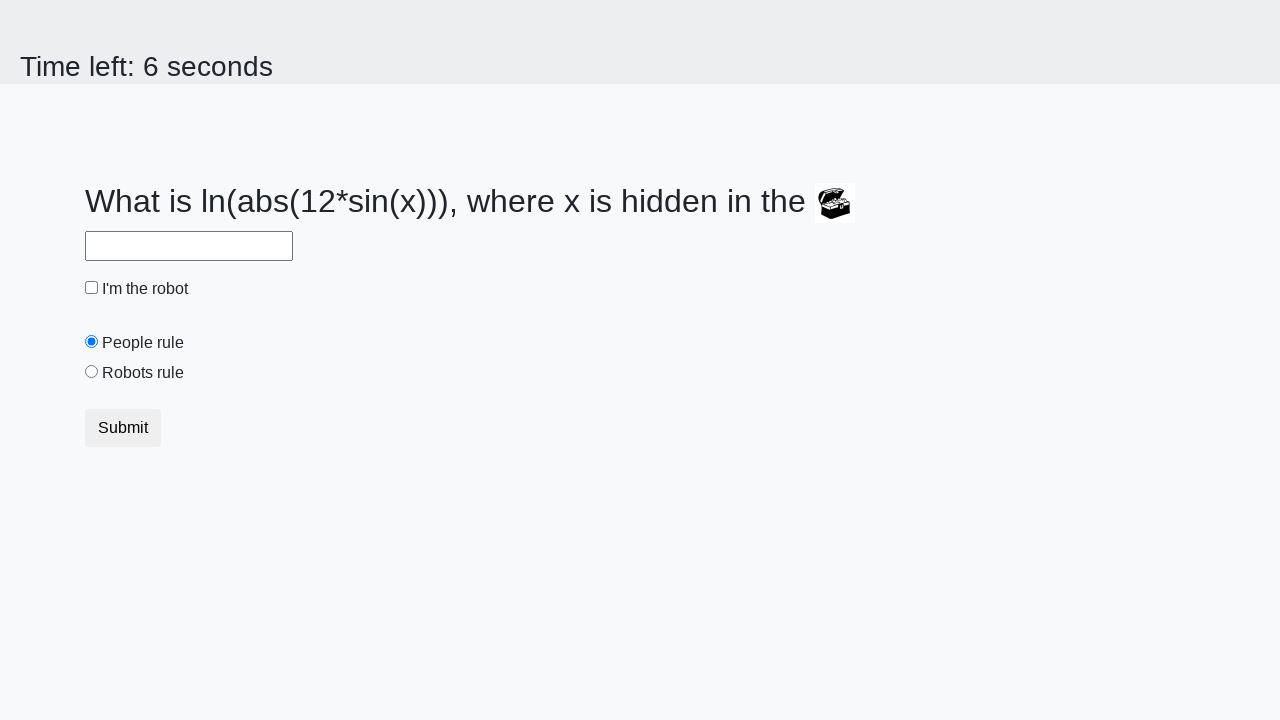

Filled answer field with calculated value: 2.46119924832334 on #answer
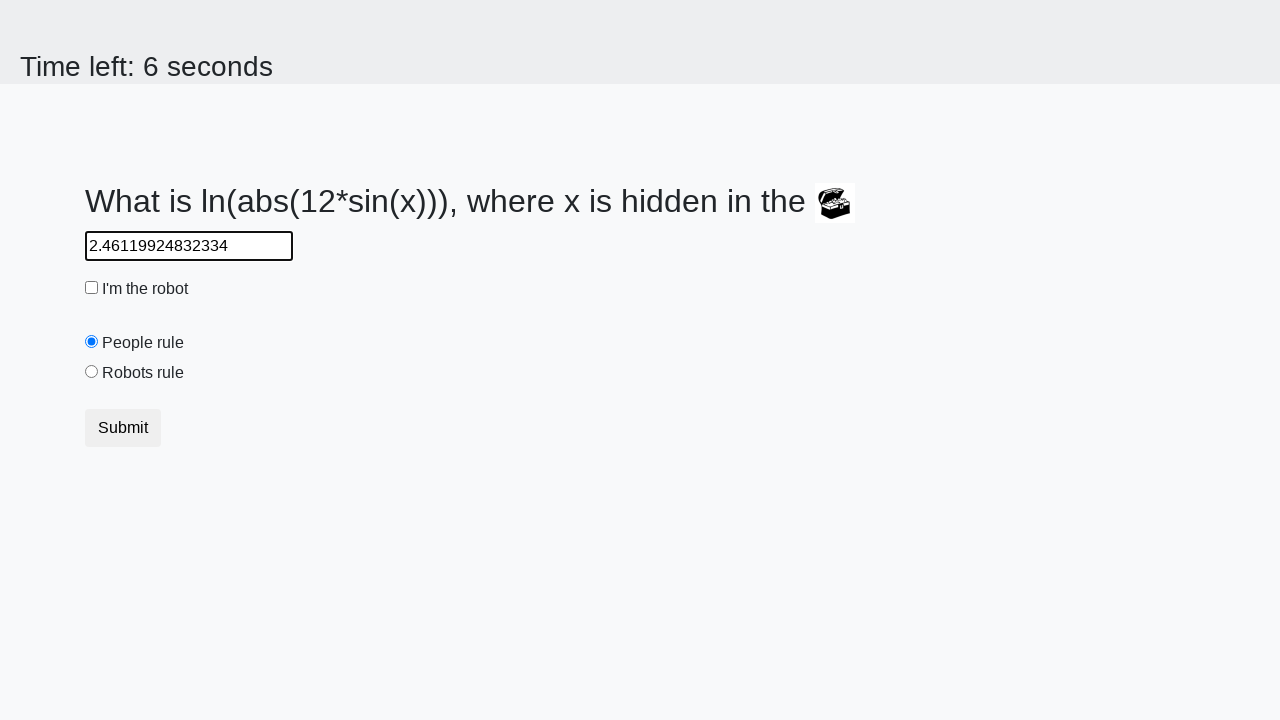

Checked the robot checkbox at (92, 288) on #robotCheckbox
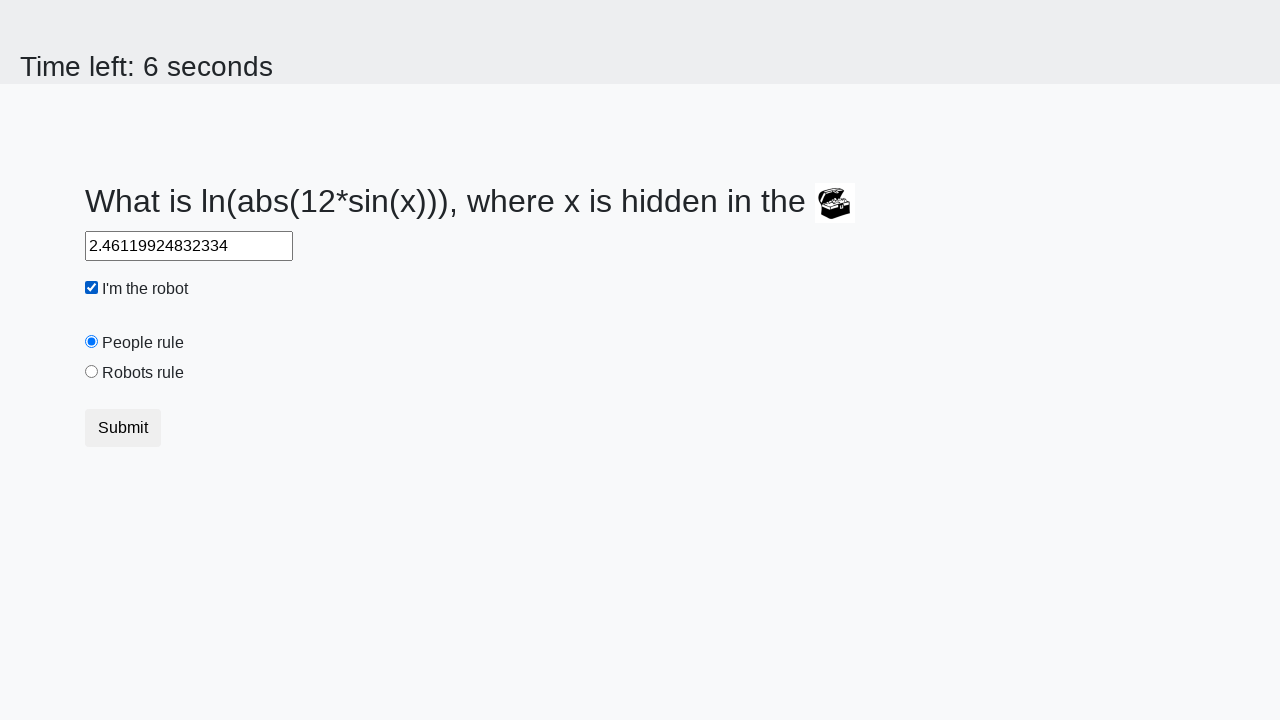

Selected the 'robots rule' radio button at (92, 372) on #robotsRule
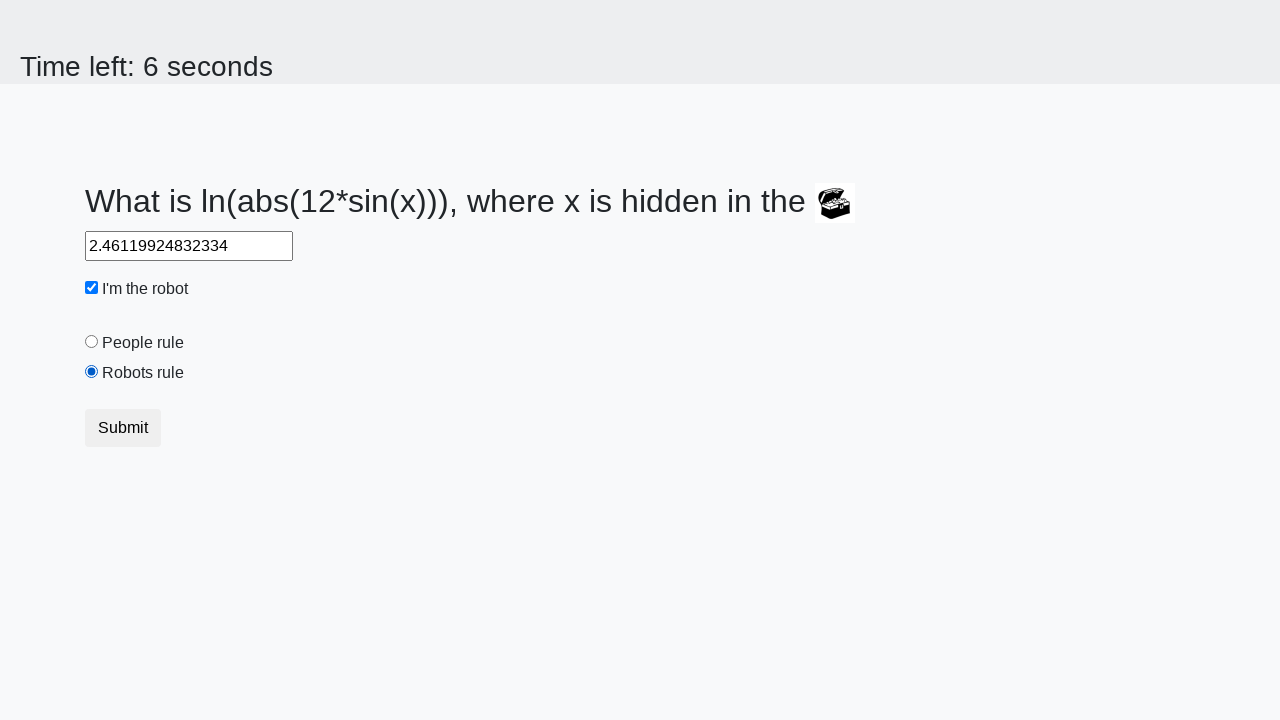

Clicked the submit button to submit the form at (123, 428) on button.btn
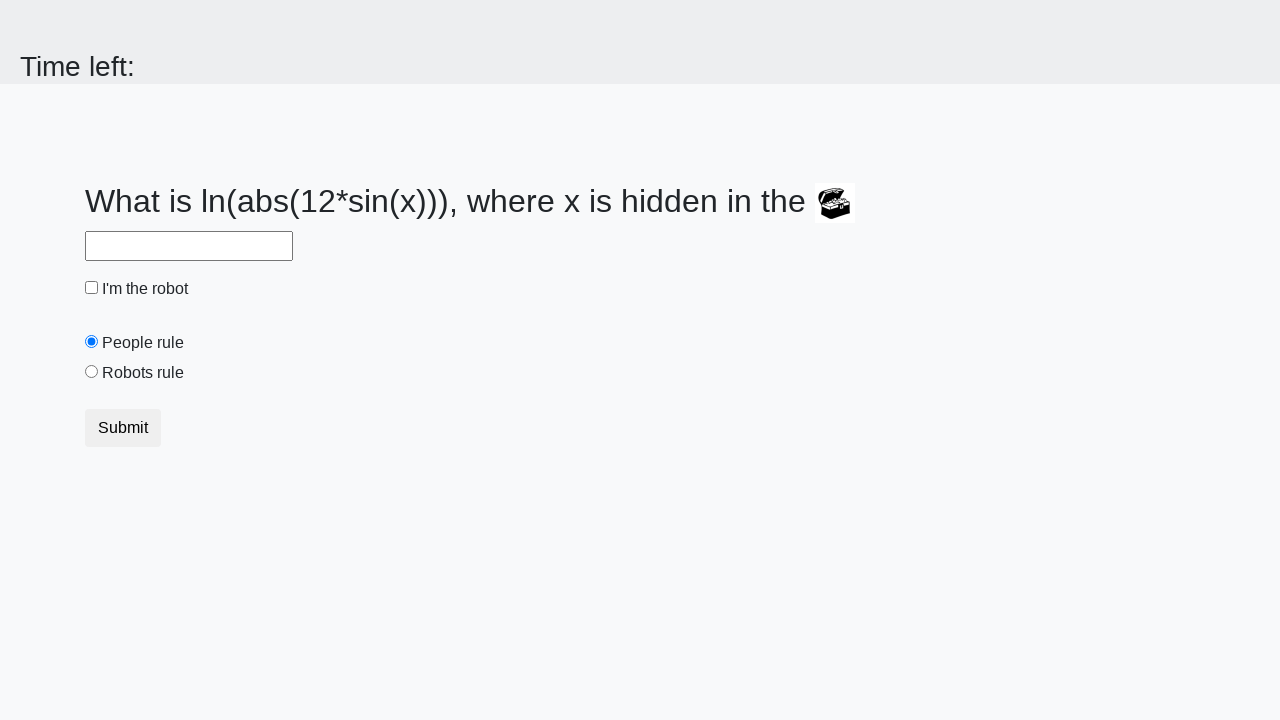

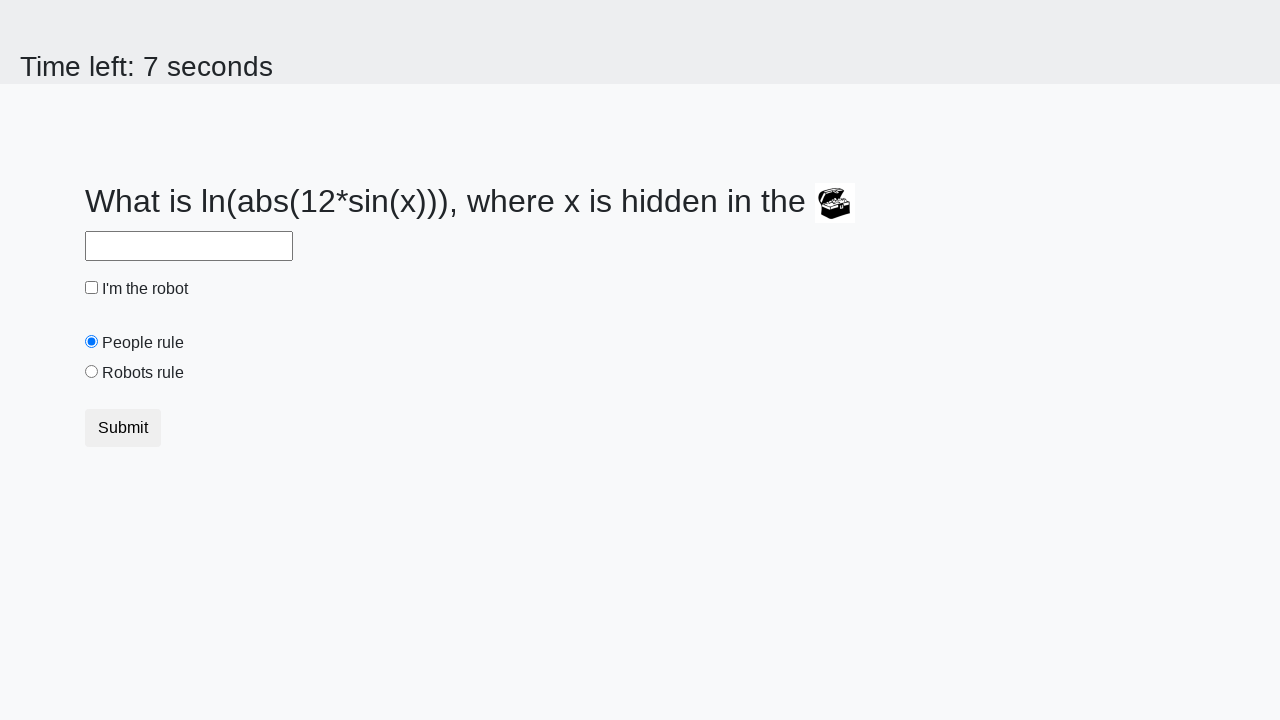